Tests a Chinese typing practice website by typing sample text into the active typing area, simulating a user practicing typing.

Starting URL: https://dazi.kukuw.com/?tdsourcetag=s_pctim_aiomsg

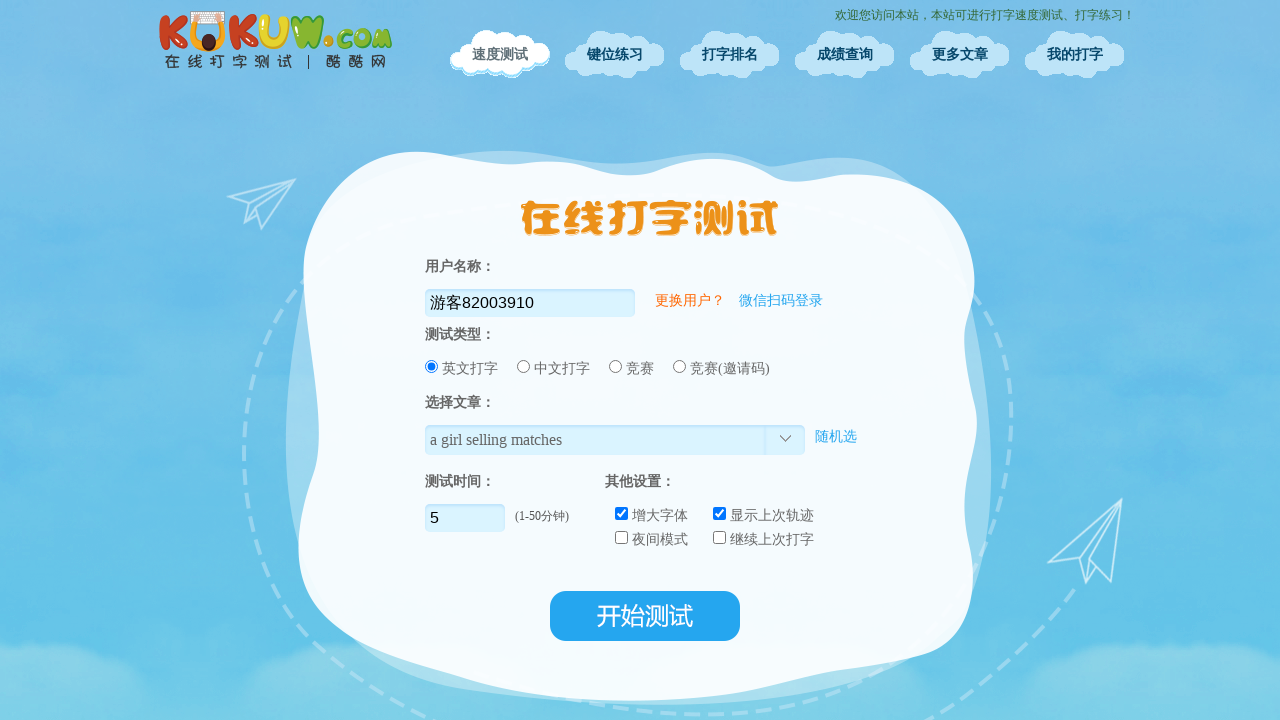

Waited for page to reach networkidle state
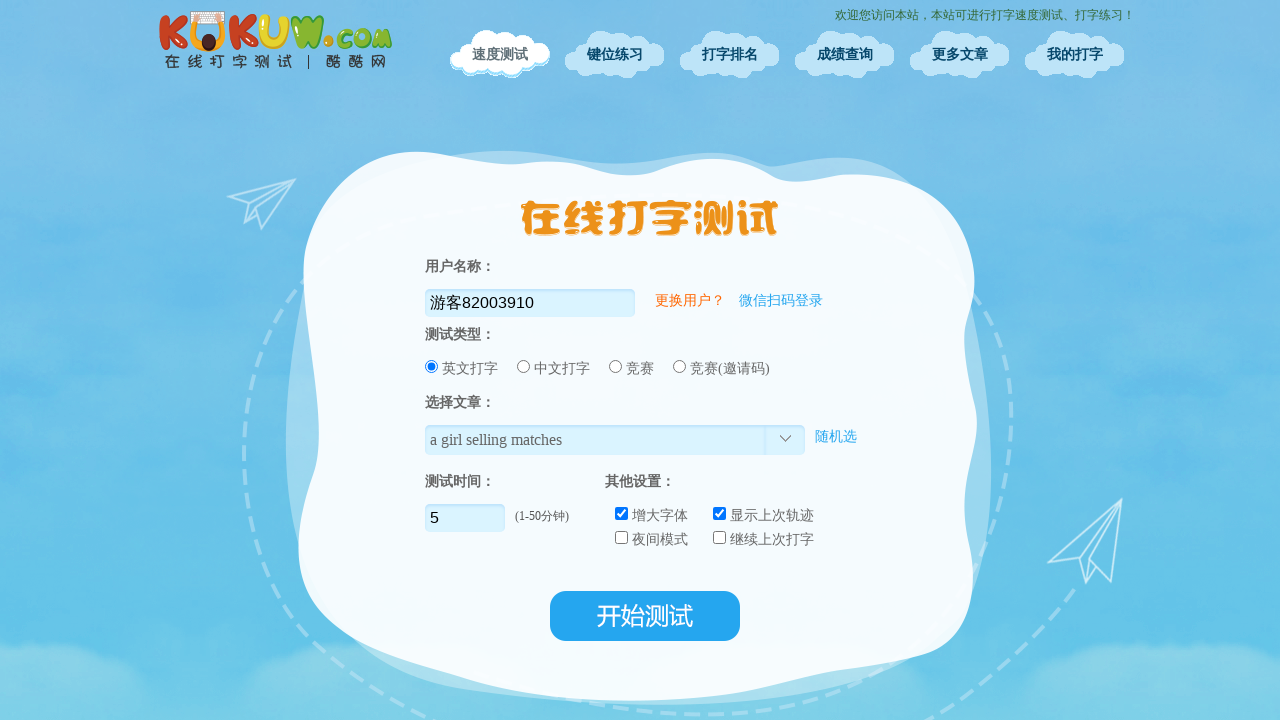

Waited 3 seconds for page to fully load
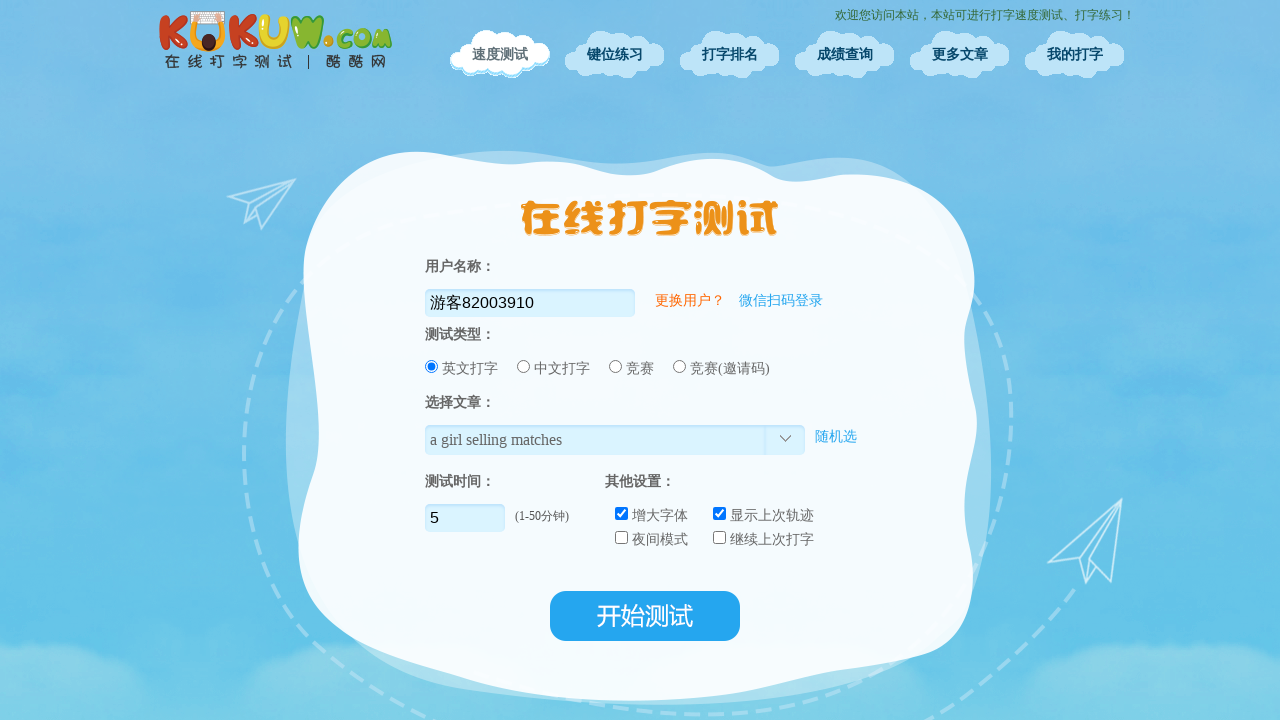

Typed '你好世' into typing area
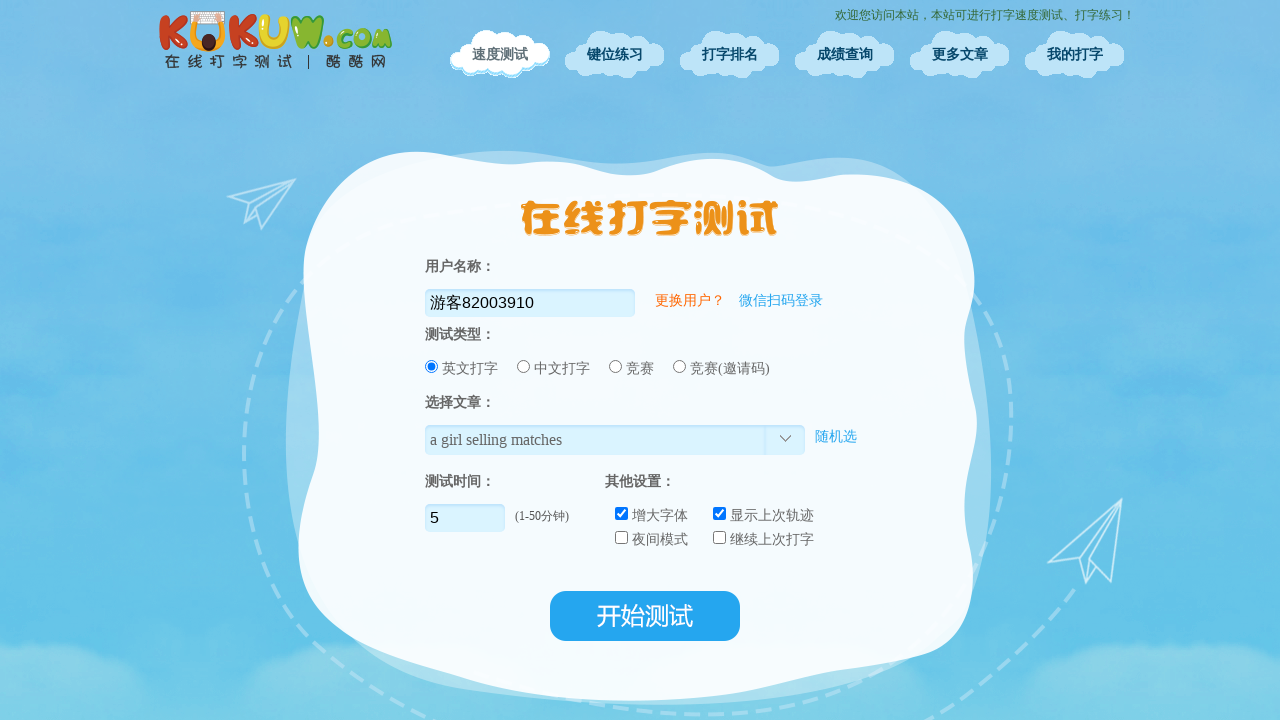

Pressed Backspace 3 times to delete typed text
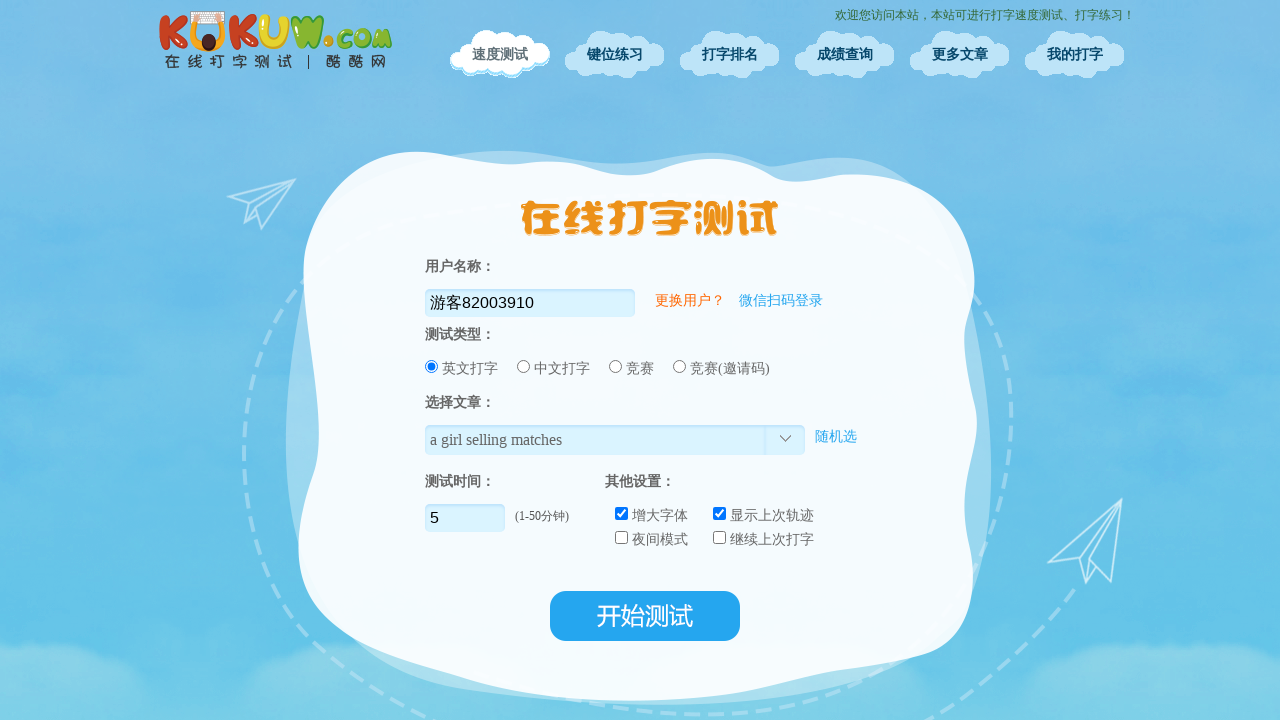

Typed final characters '好世界'
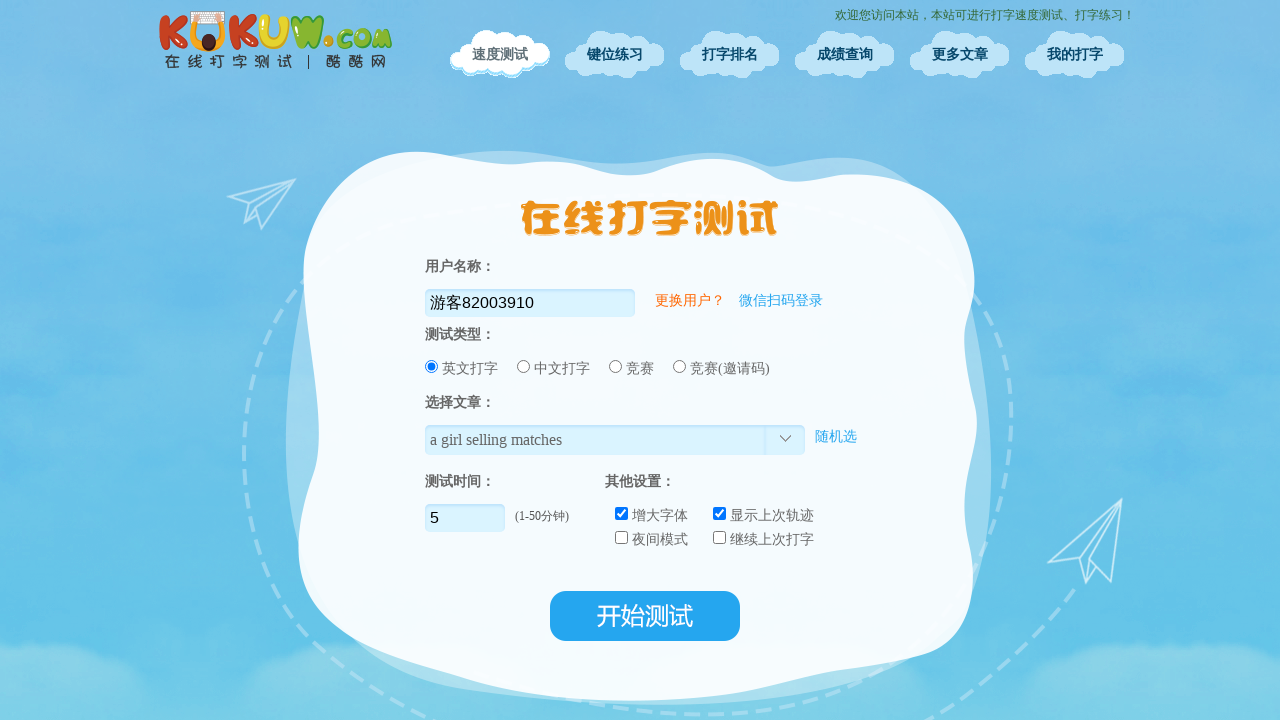

Paused 2 seconds before next typing line
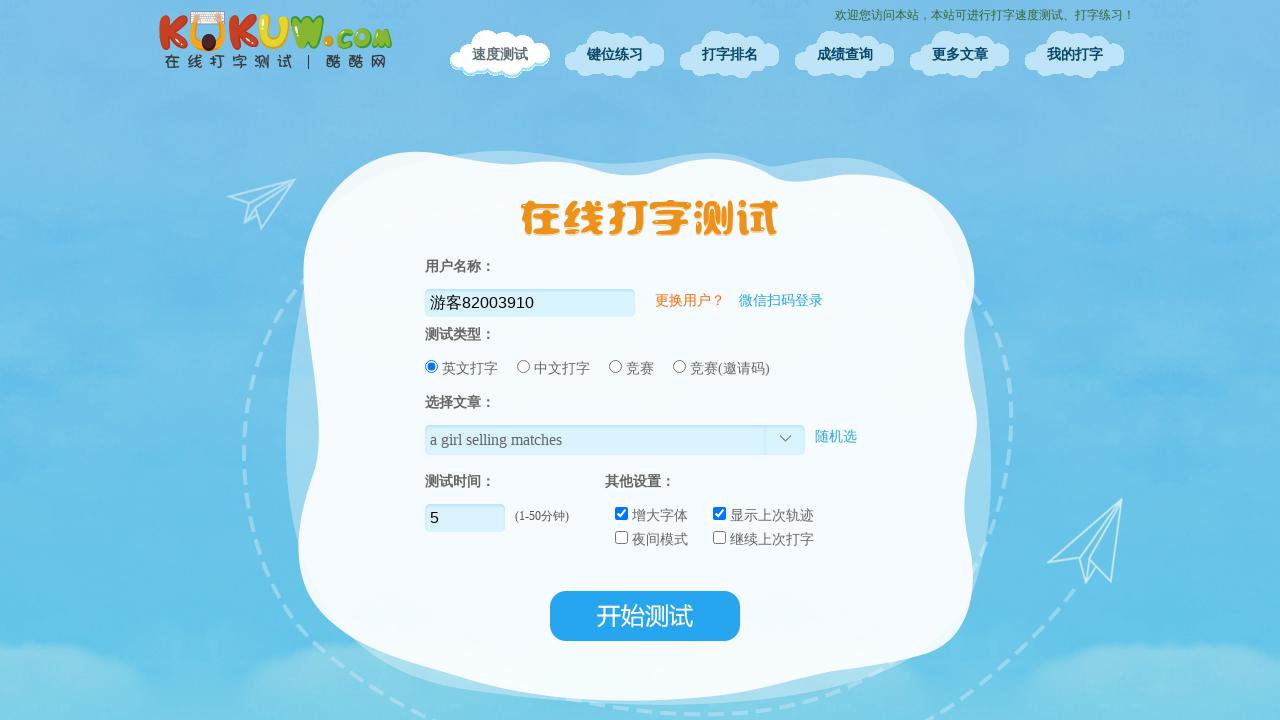

Typed '学习打' into typing area
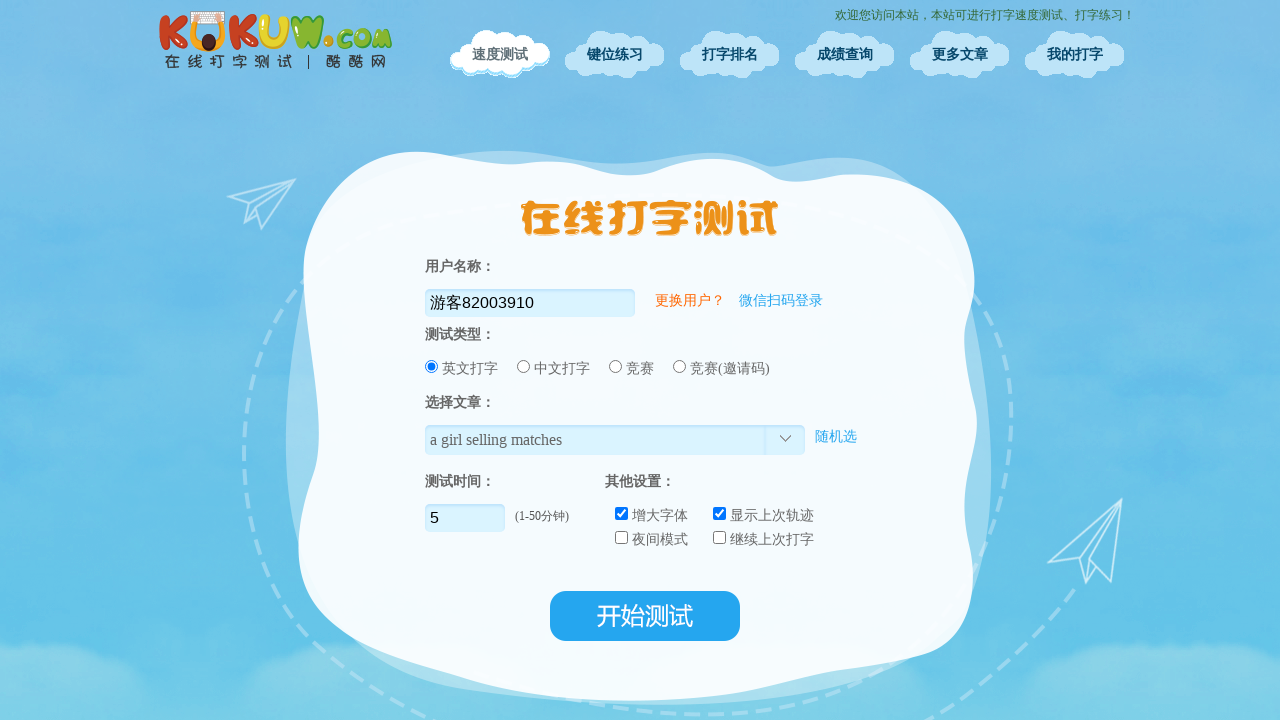

Pressed Backspace 3 times to delete typed text
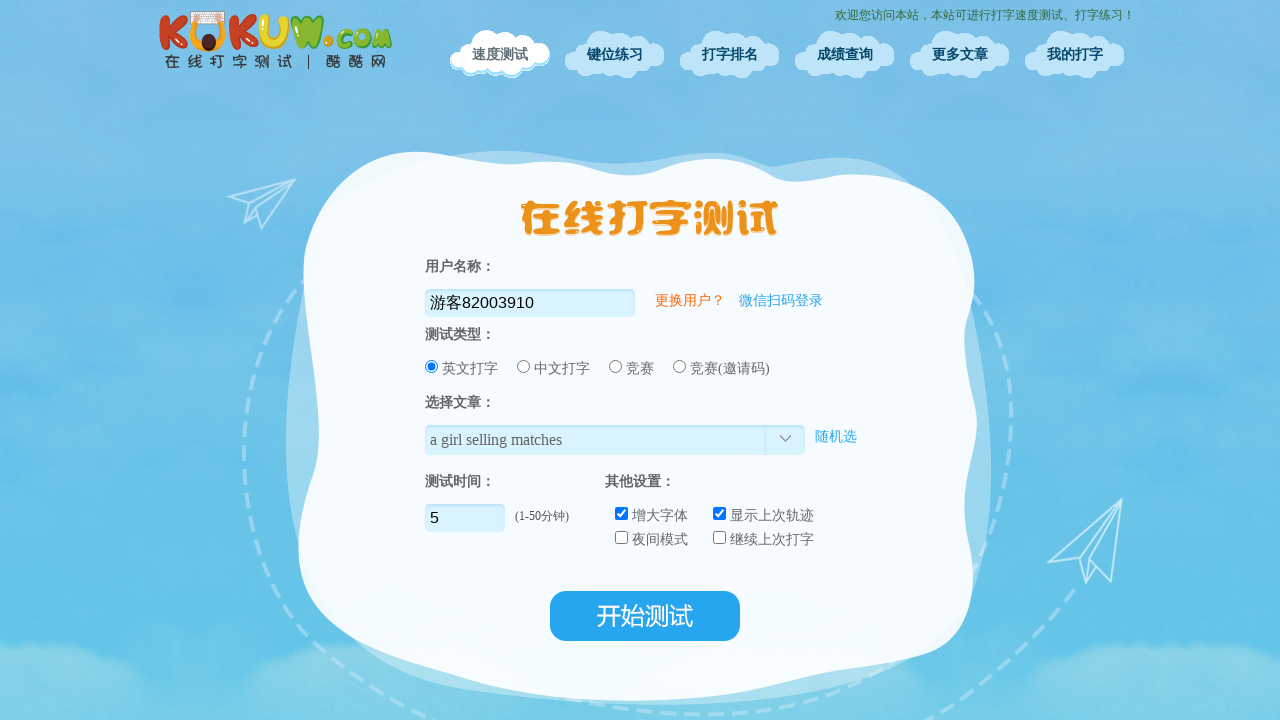

Typed final characters '习打字'
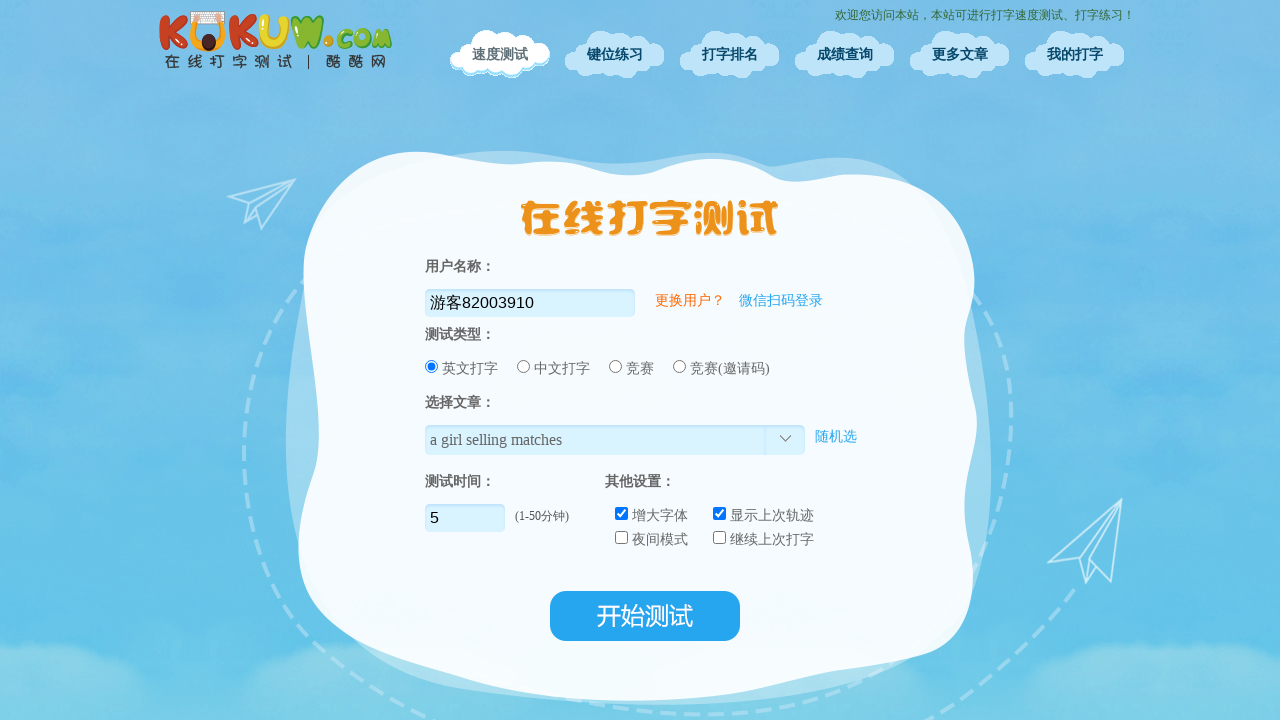

Paused 2 seconds before next typing line
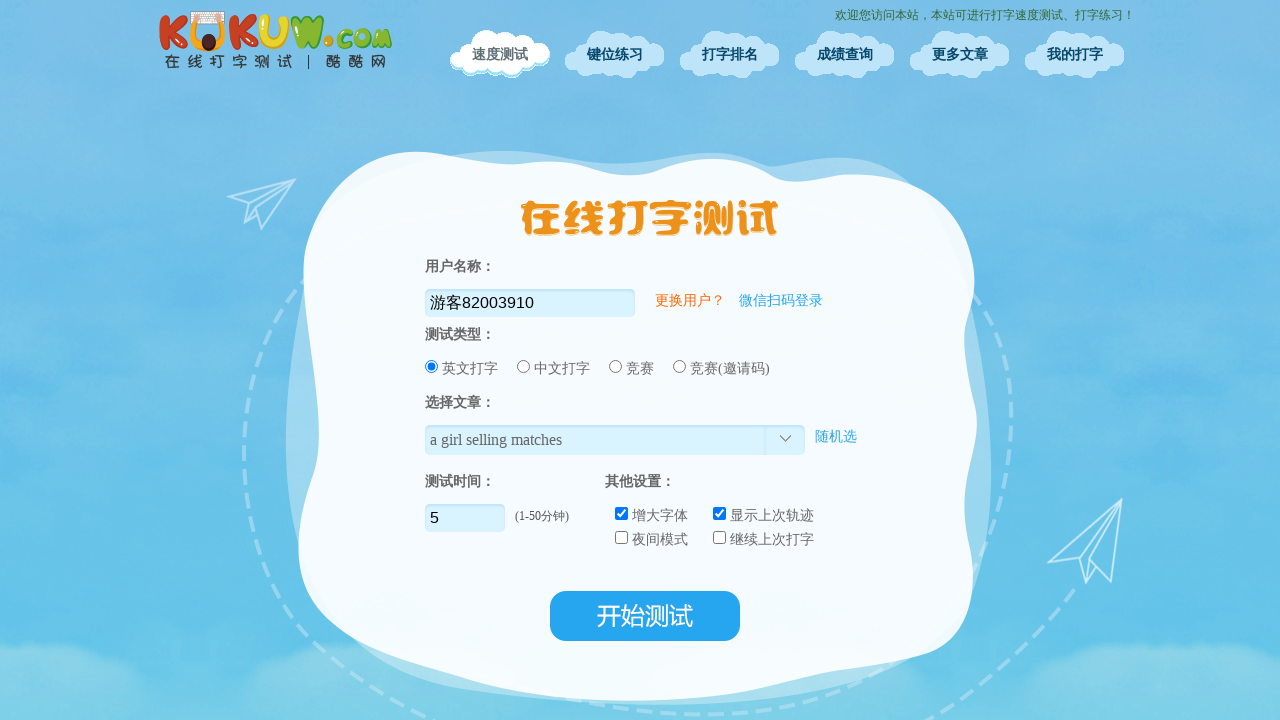

Typed '练习输' into typing area
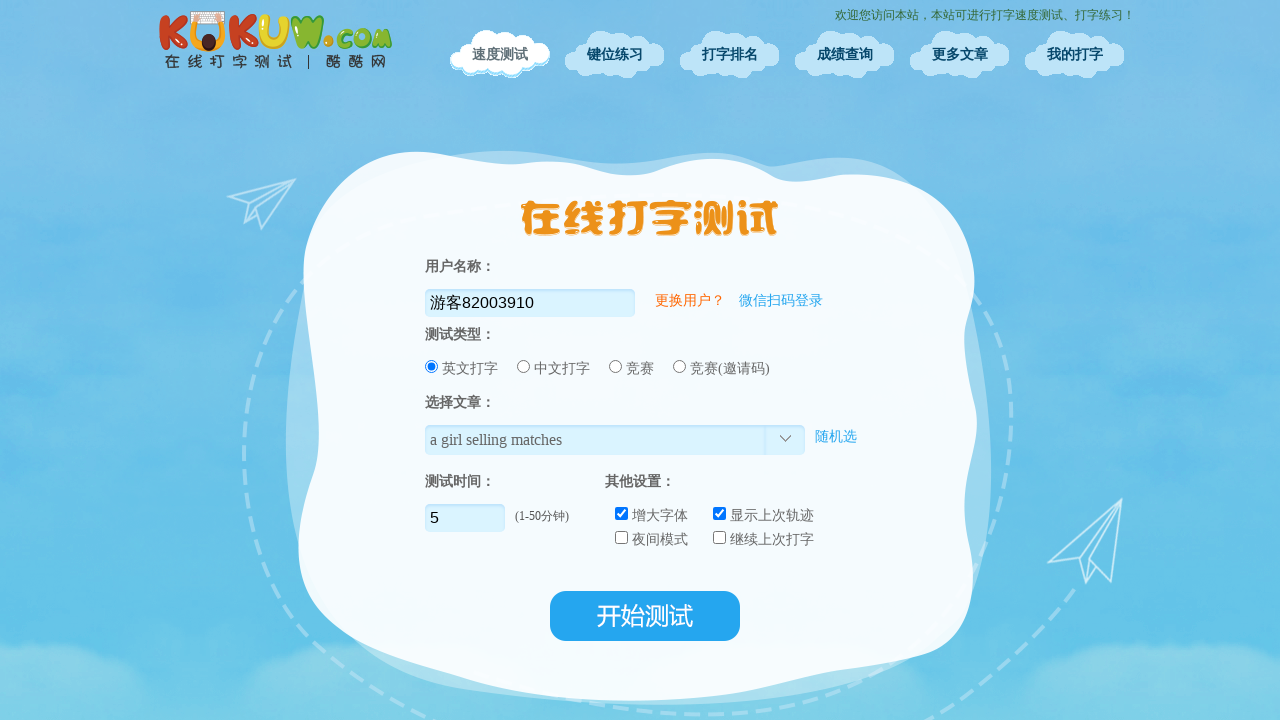

Pressed Backspace 3 times to delete typed text
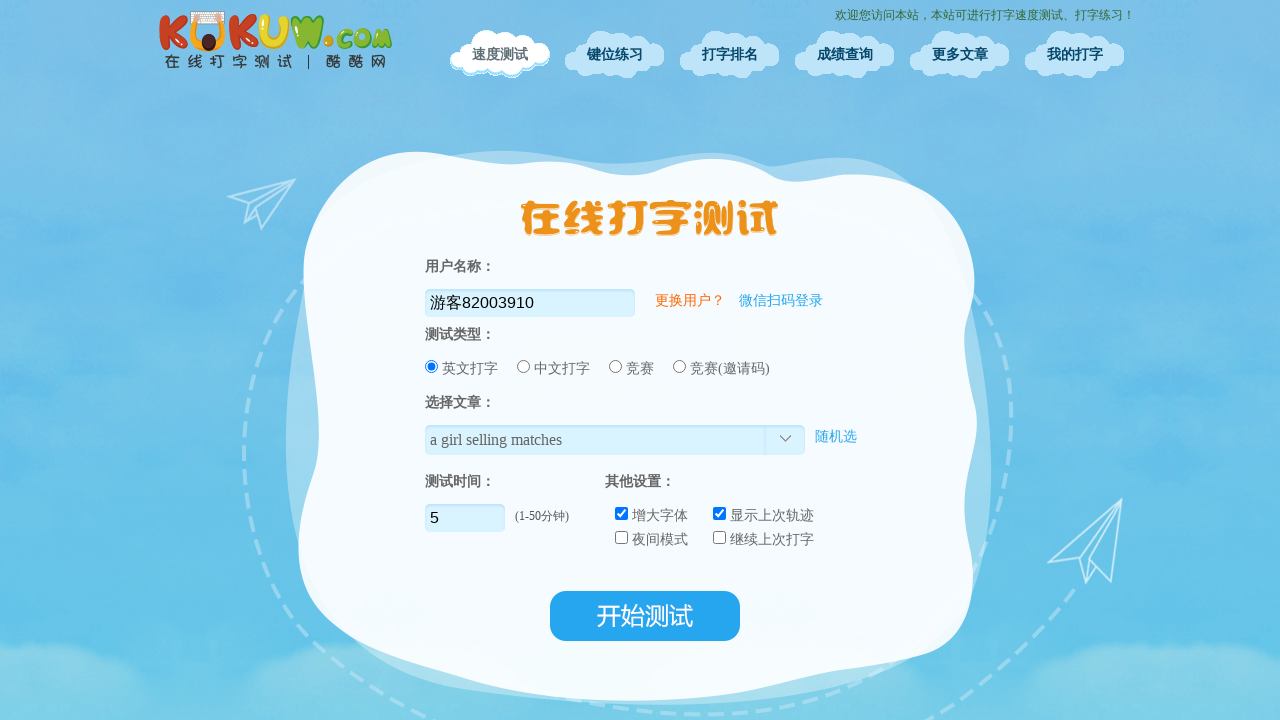

Typed final characters '习输入'
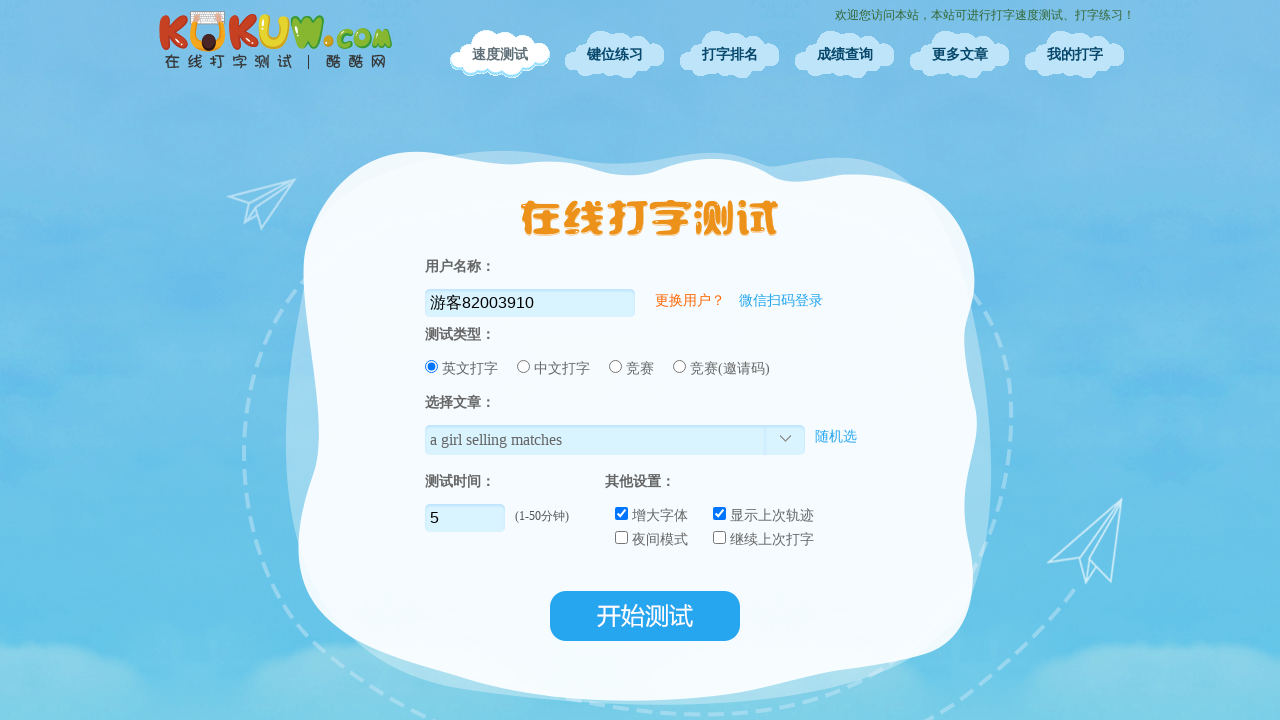

Paused 2 seconds before next typing line
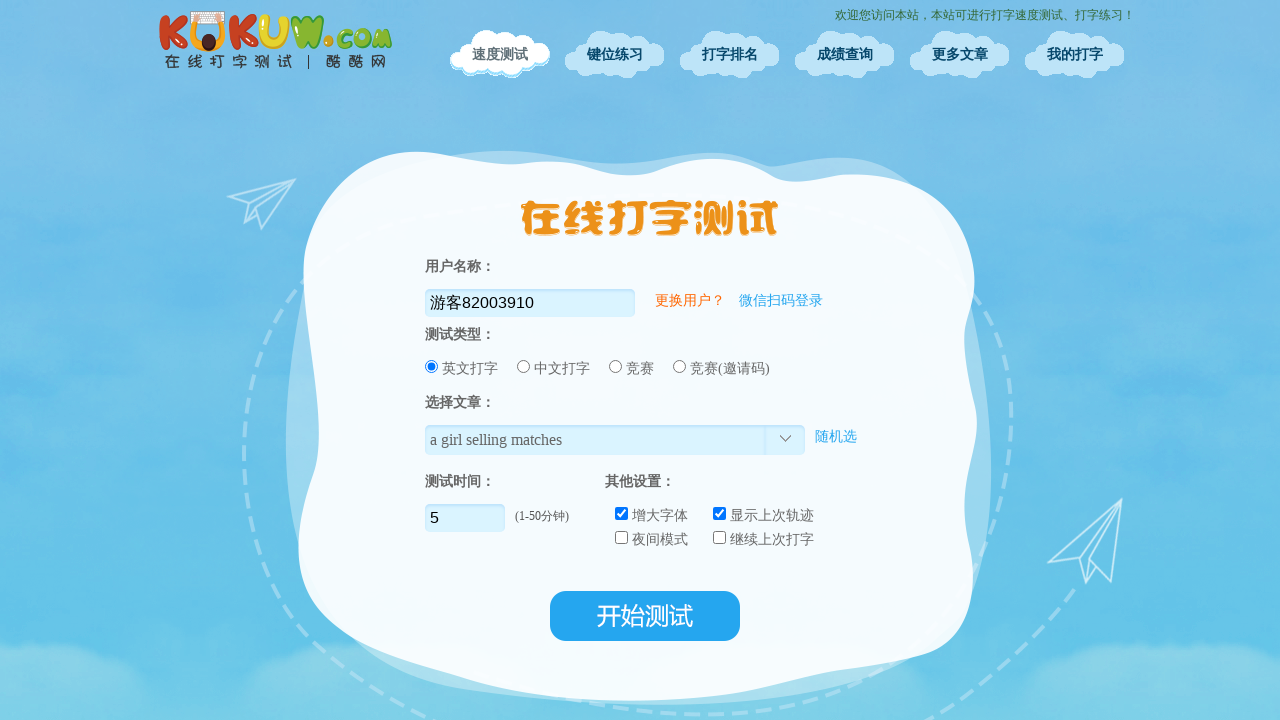

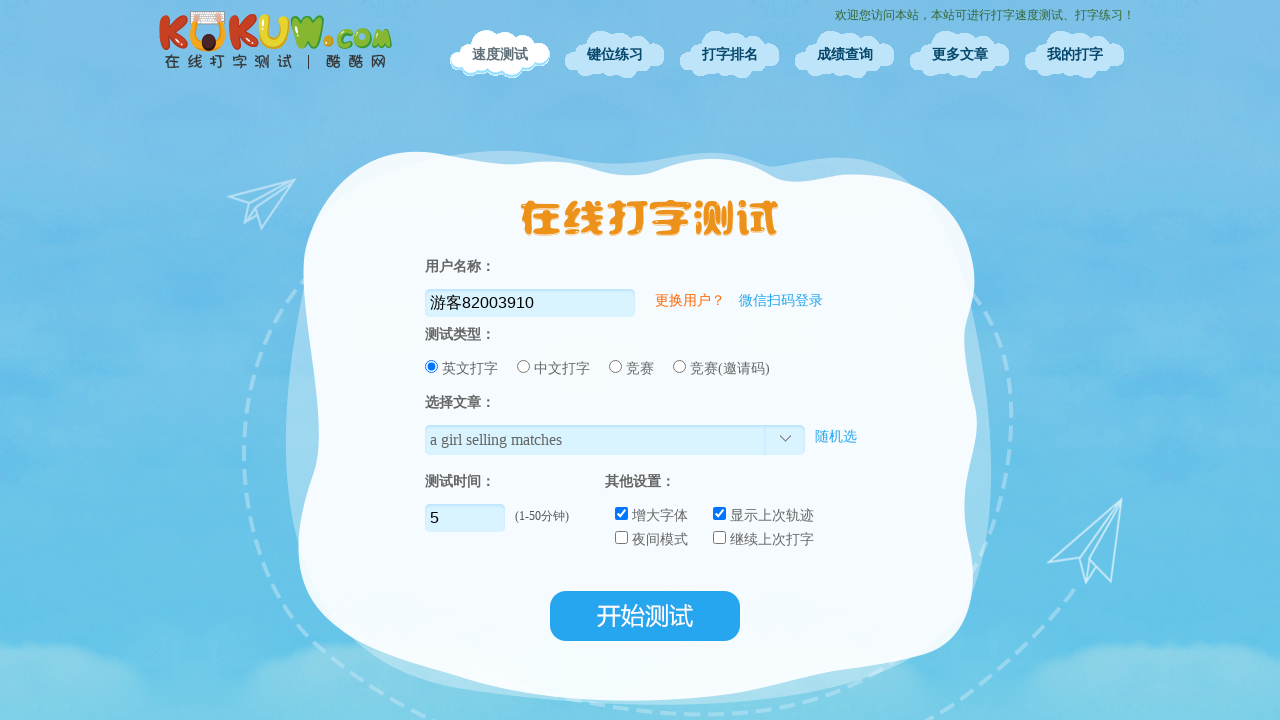